Tests login with both username and password fields empty, verifying the error message

Starting URL: https://www.saucedemo.com/

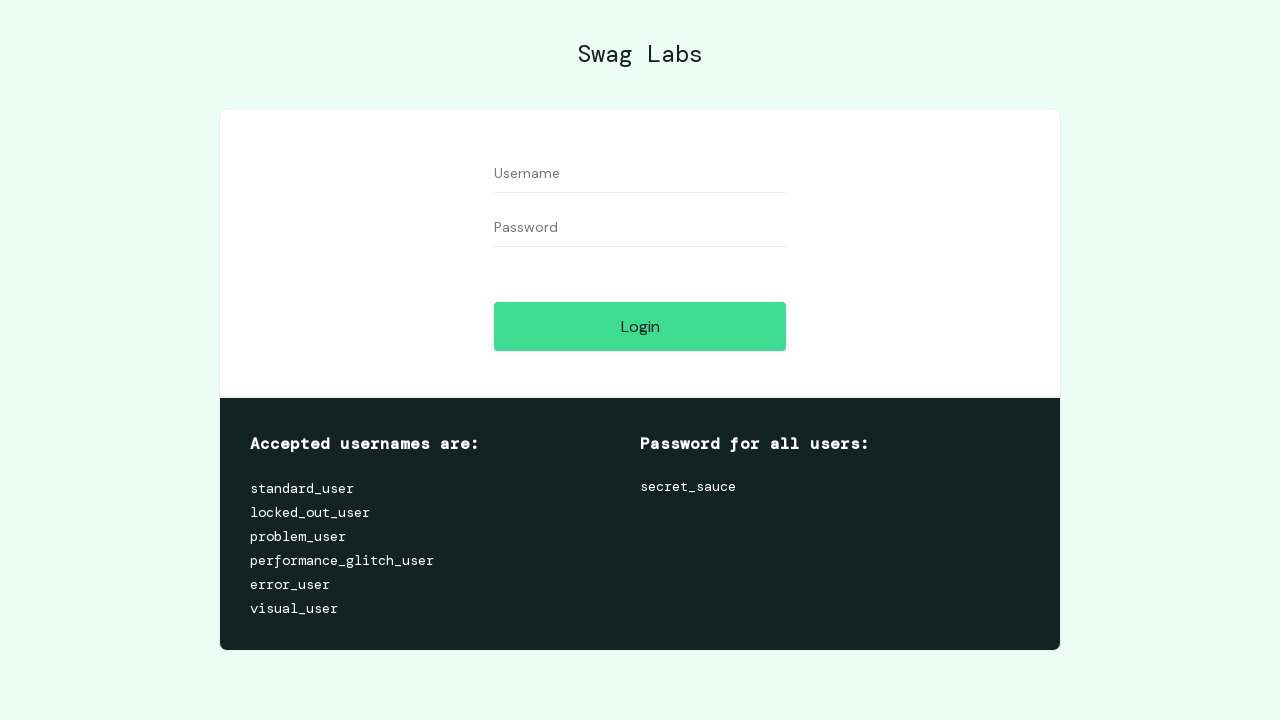

Cleared username field on #user-name
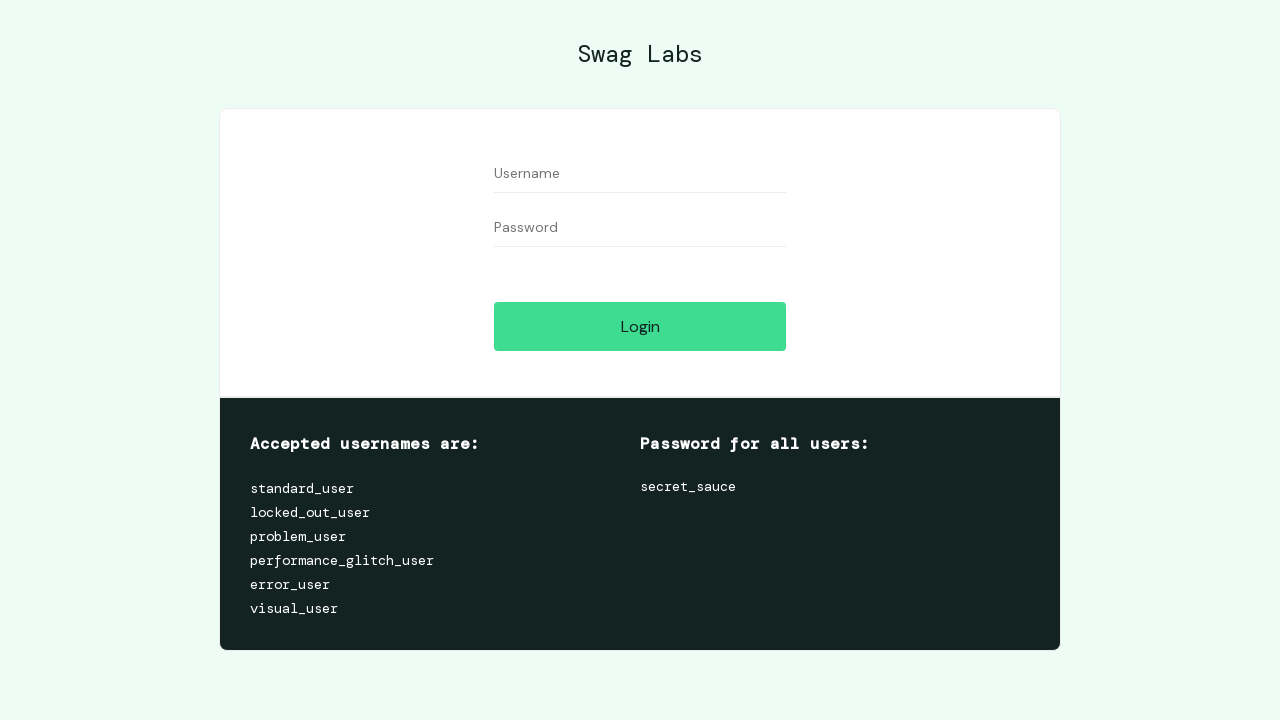

Cleared password field on #password
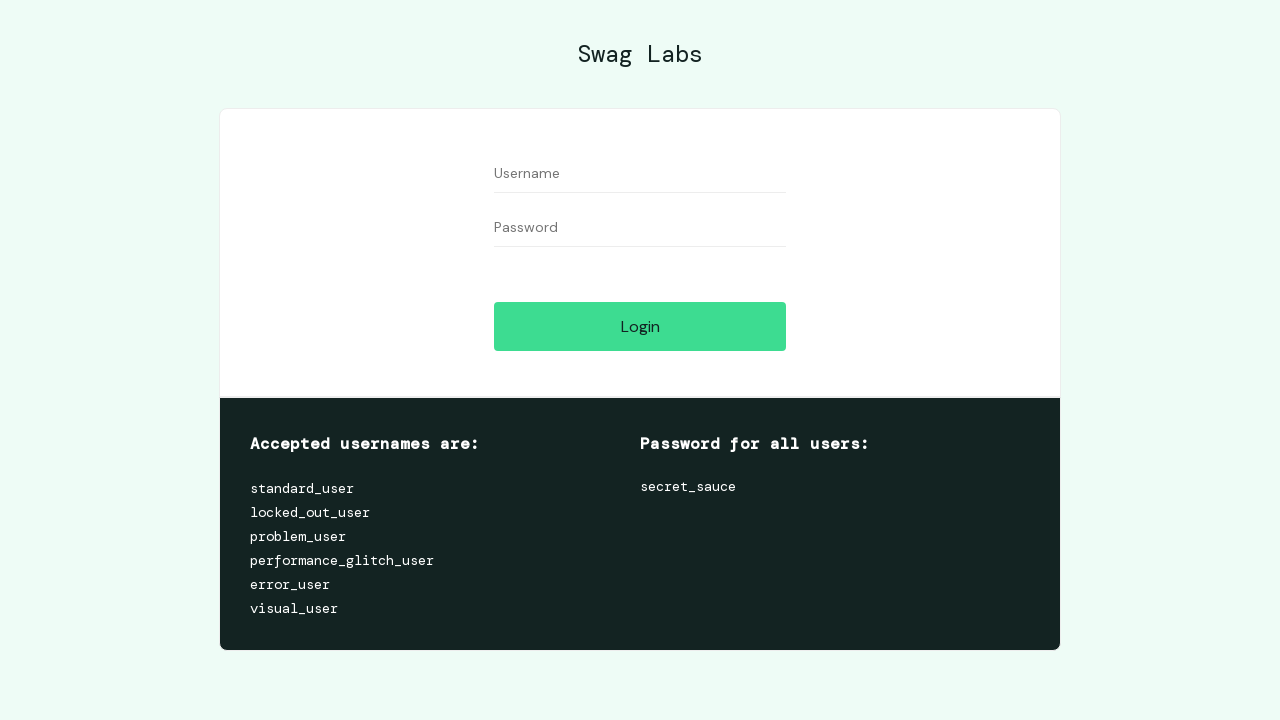

Clicked login button with both fields empty at (640, 326) on #login-button
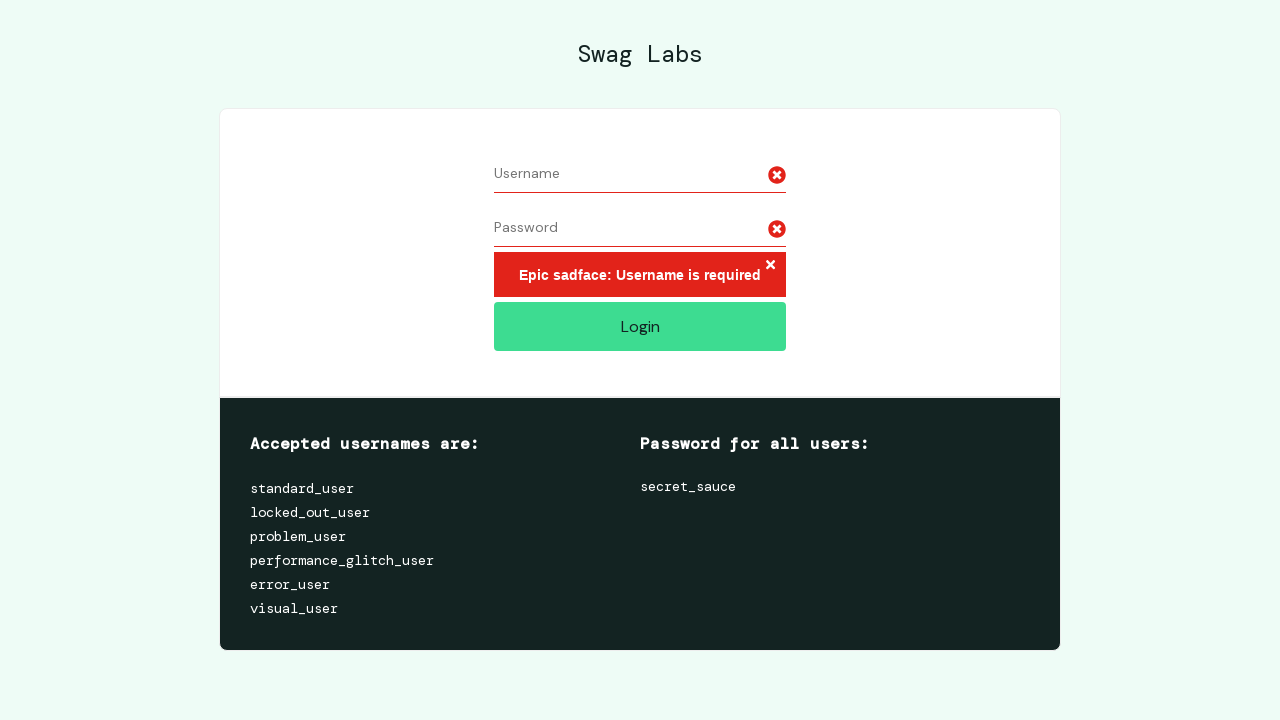

Waited for error message element to appear
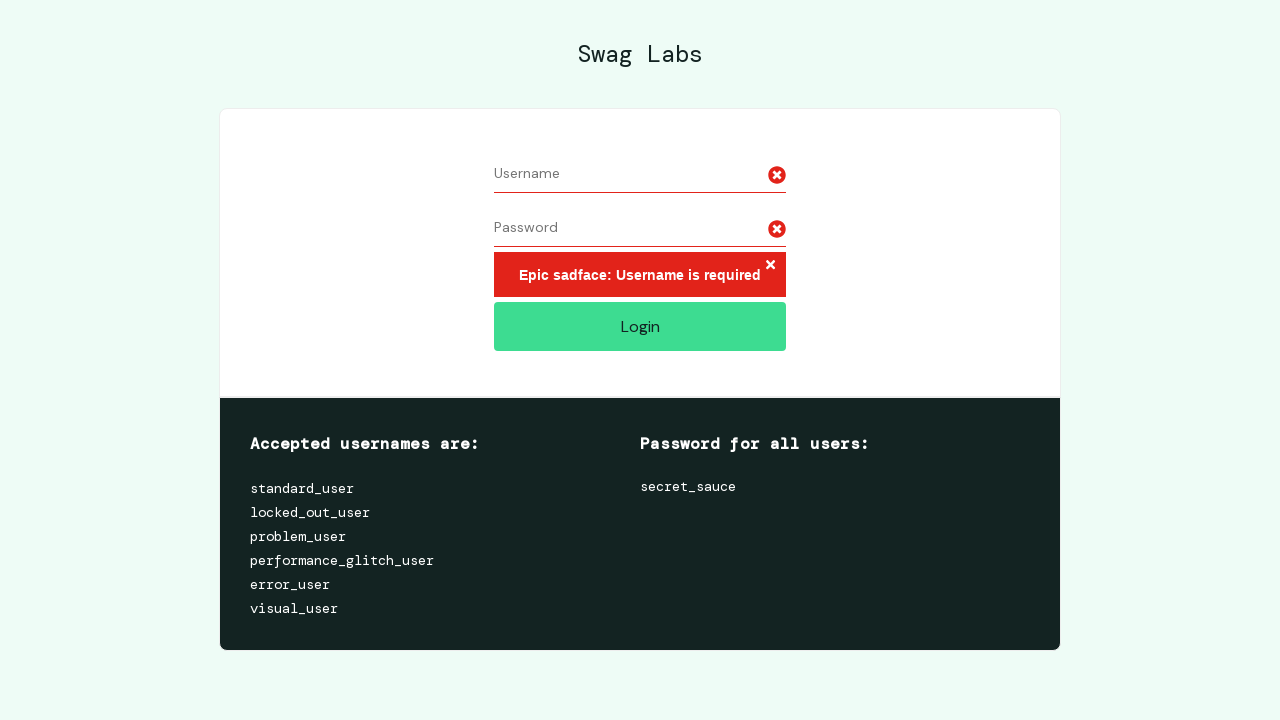

Retrieved error message text content
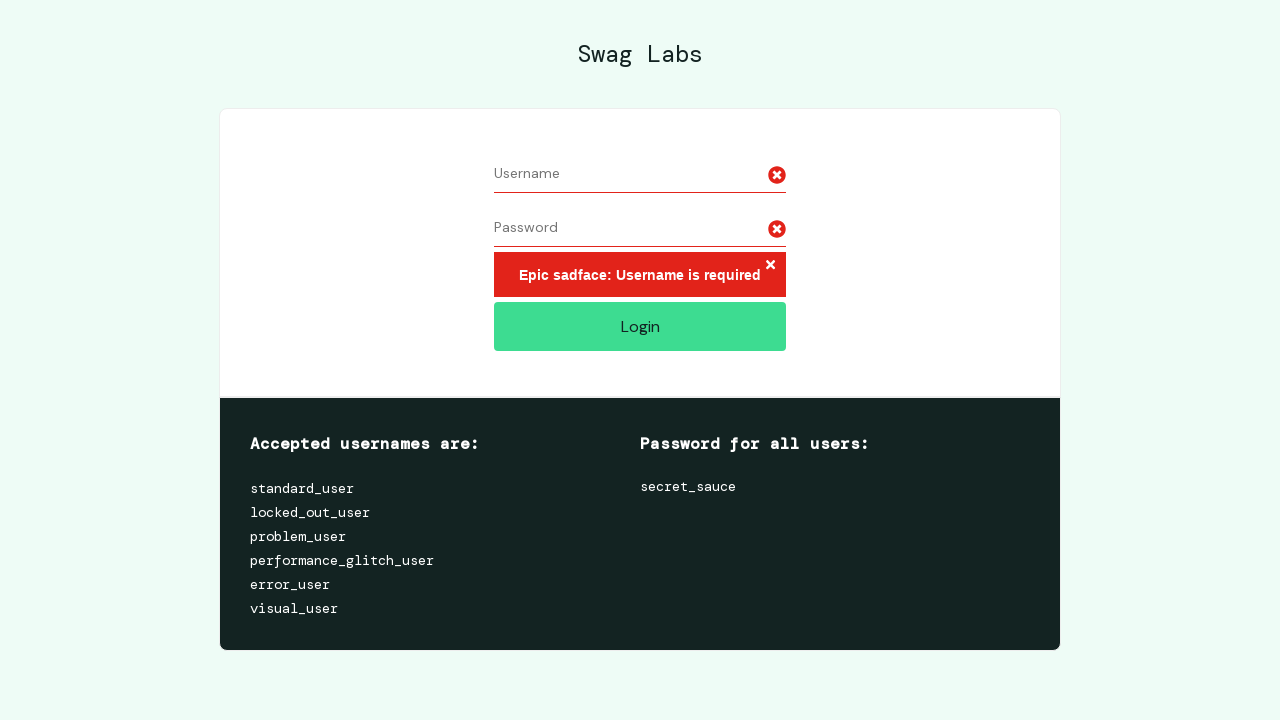

Verified error message 'Epic sadface: Username is required' - test passed
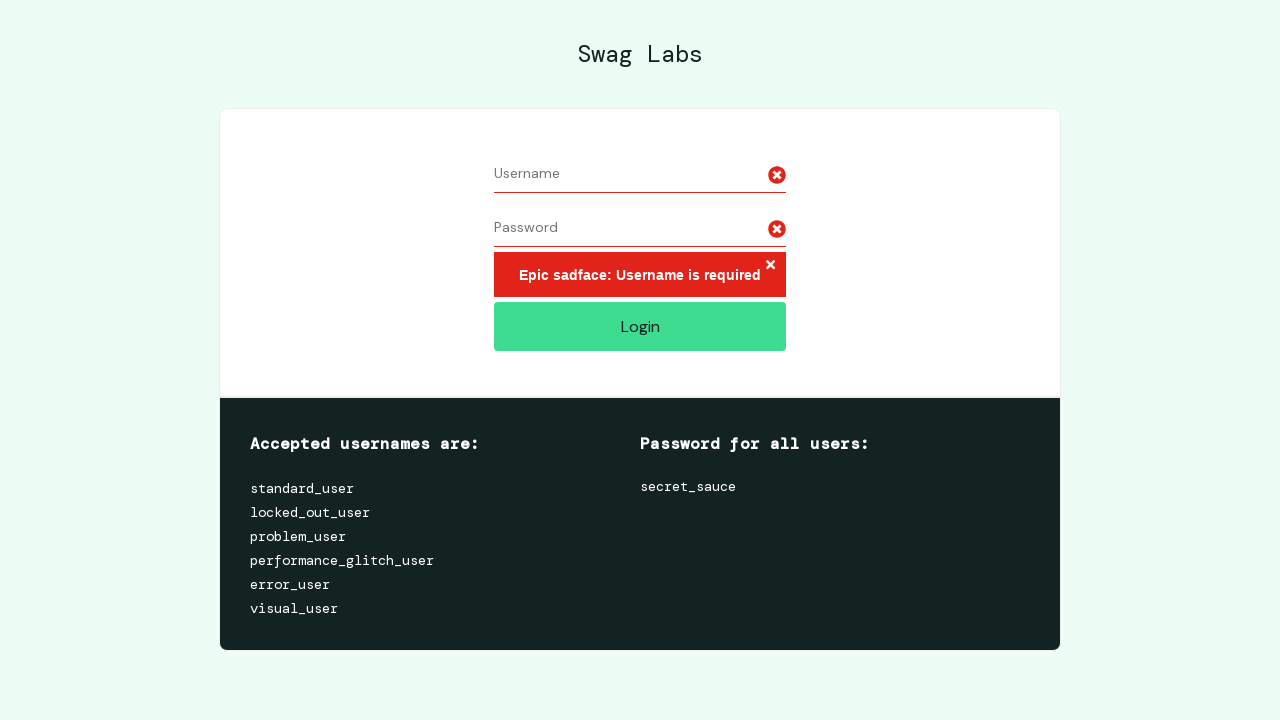

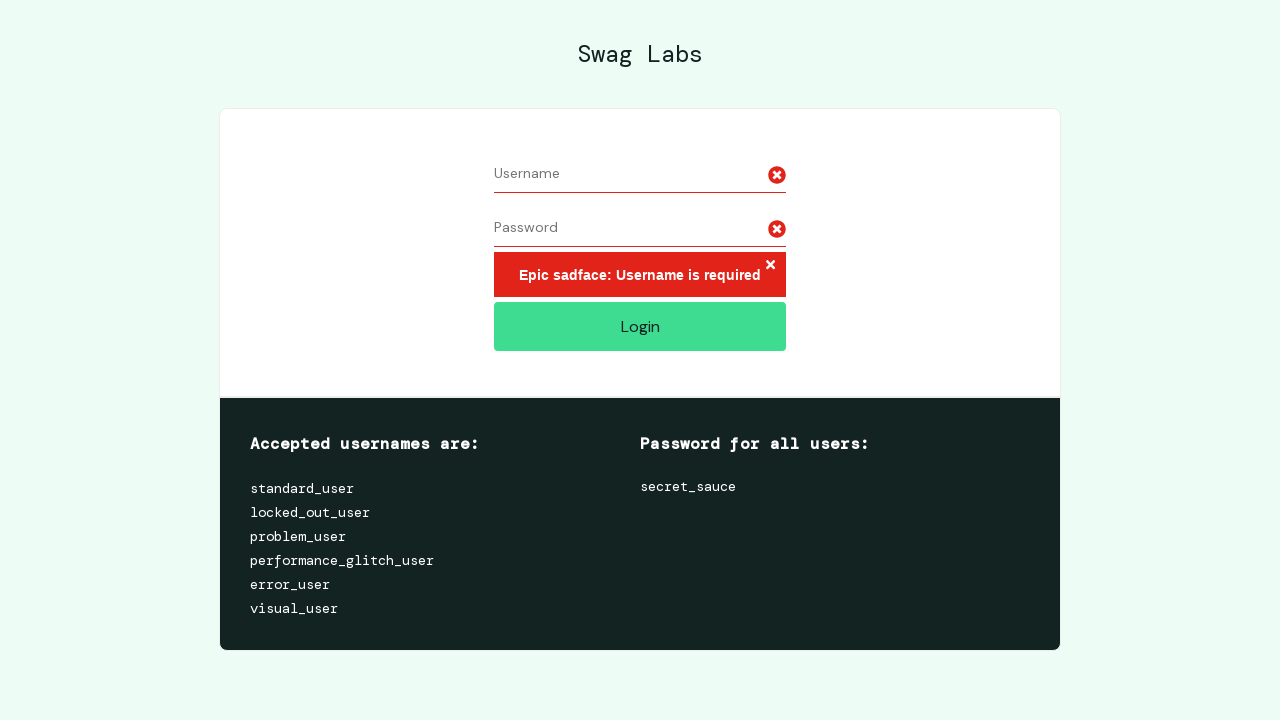